Tests the train listing page by unchecking the date filter and verifying that train information is displayed

Starting URL: https://erail.in/trains-between-stations/mgr-chennai-ctr-MAS/ksr-bengaluru-SBC

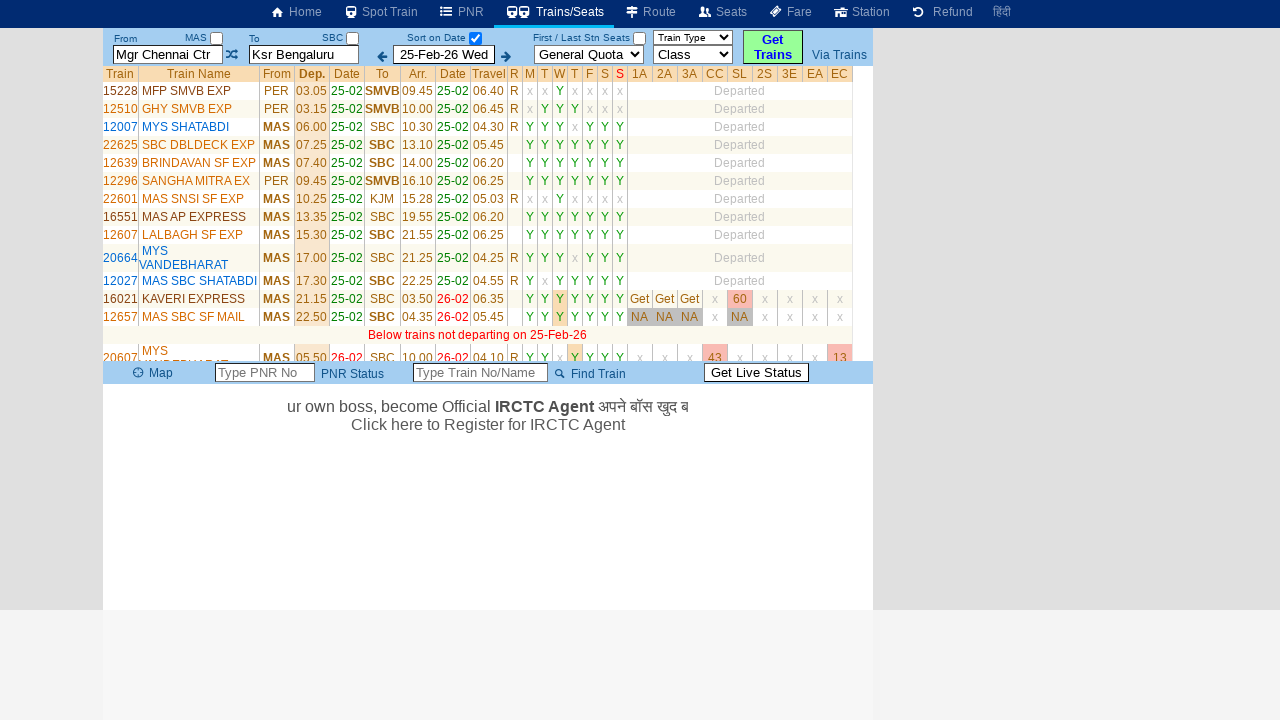

Waited for date filter checkbox to load
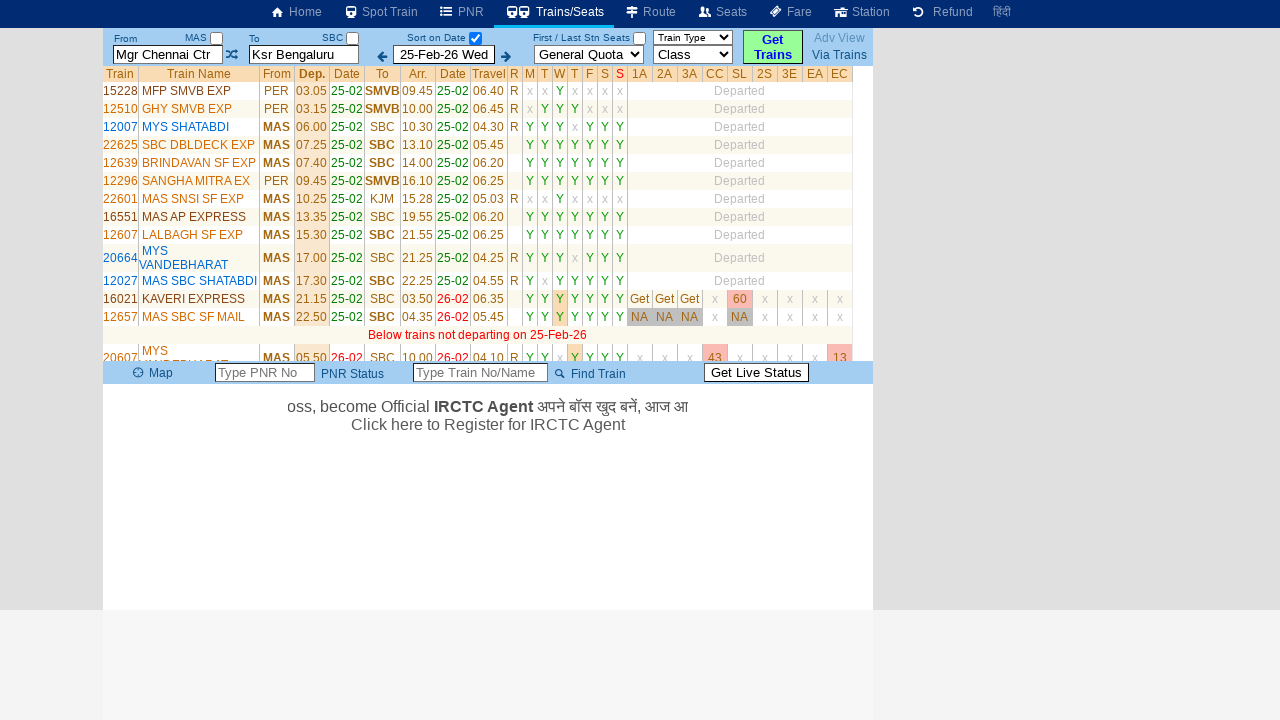

Located the date filter checkbox element
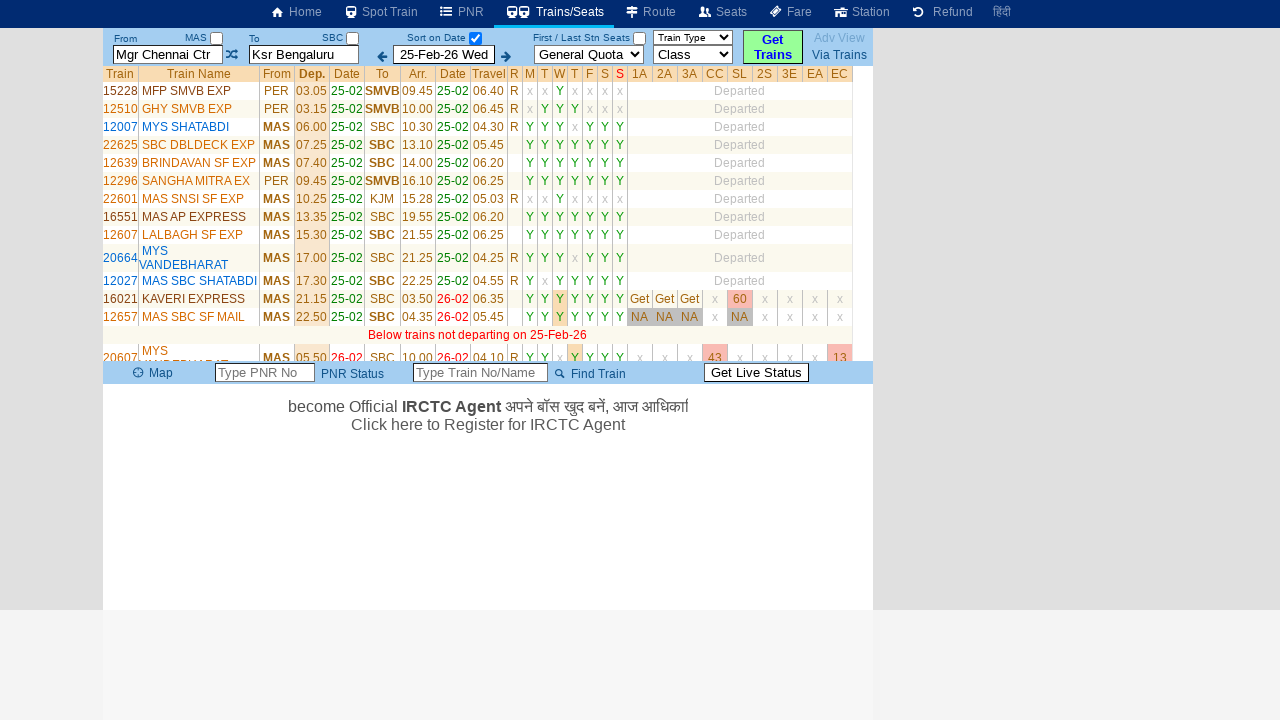

Unchecked the date filter checkbox at (475, 38) on #chkSelectDateOnly
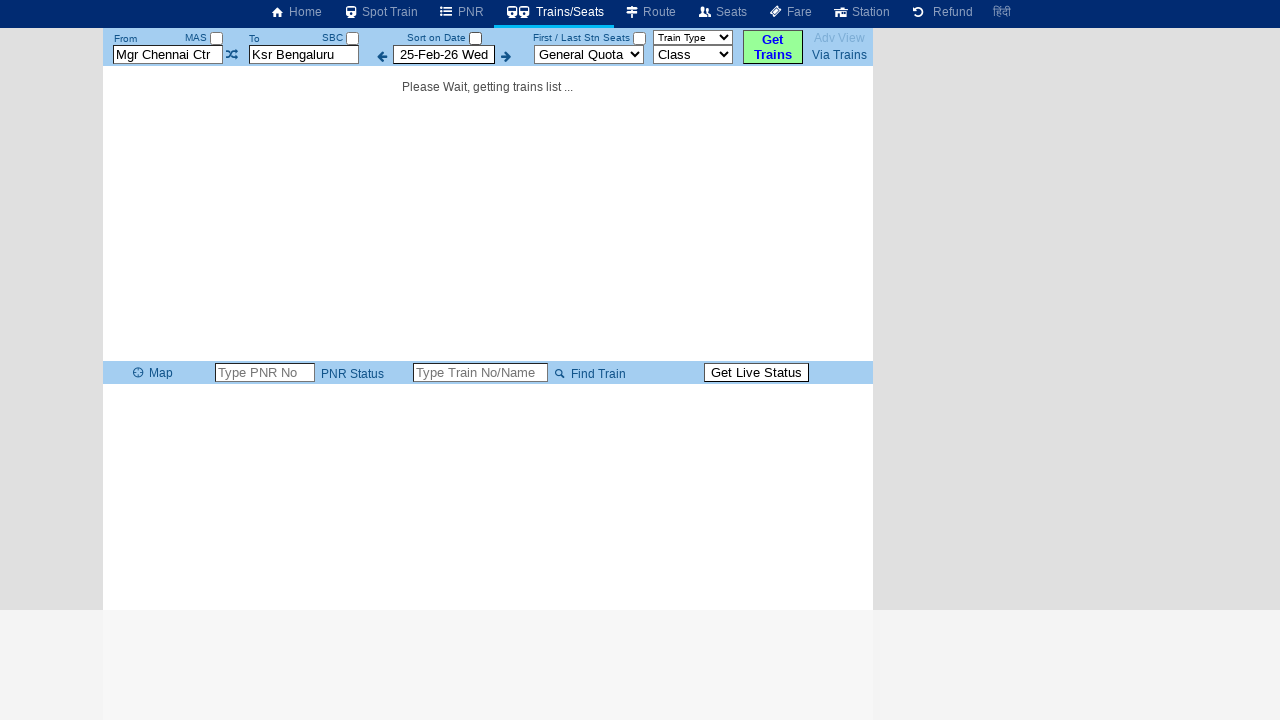

Waited for train list to load
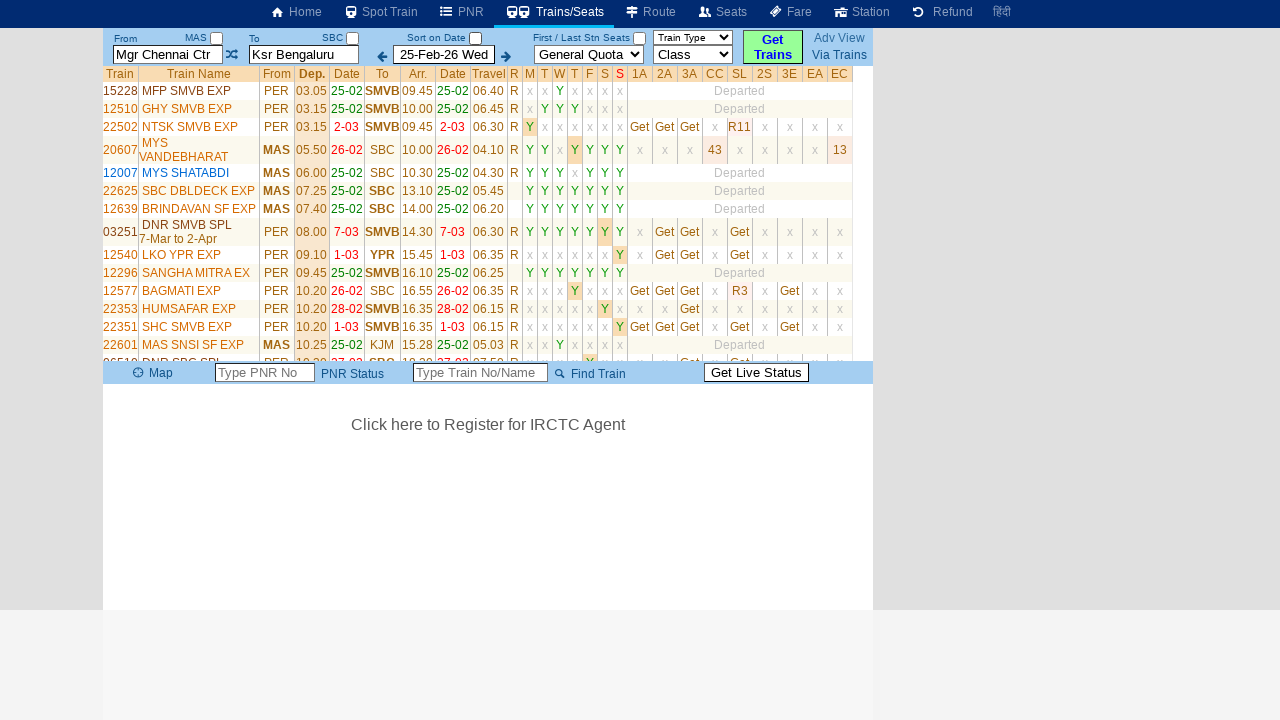

Retrieved train elements from the list - found 31 trains
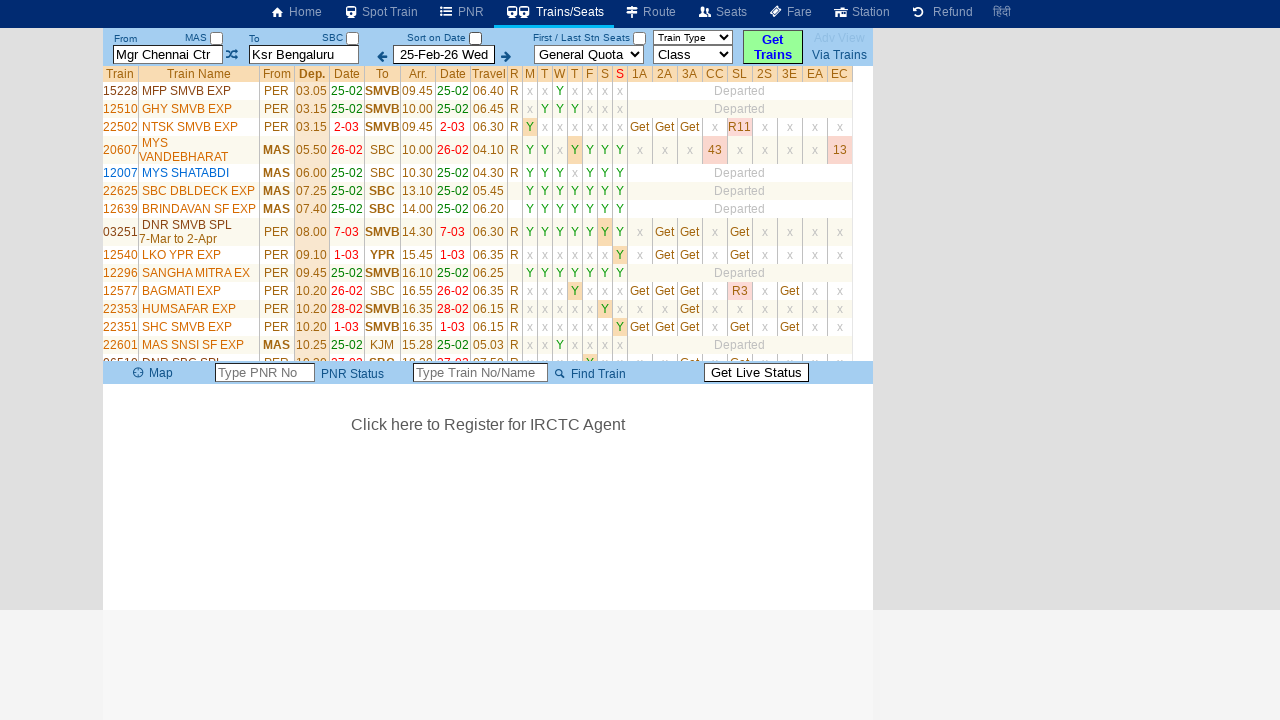

Verified that train names are displayed in the list
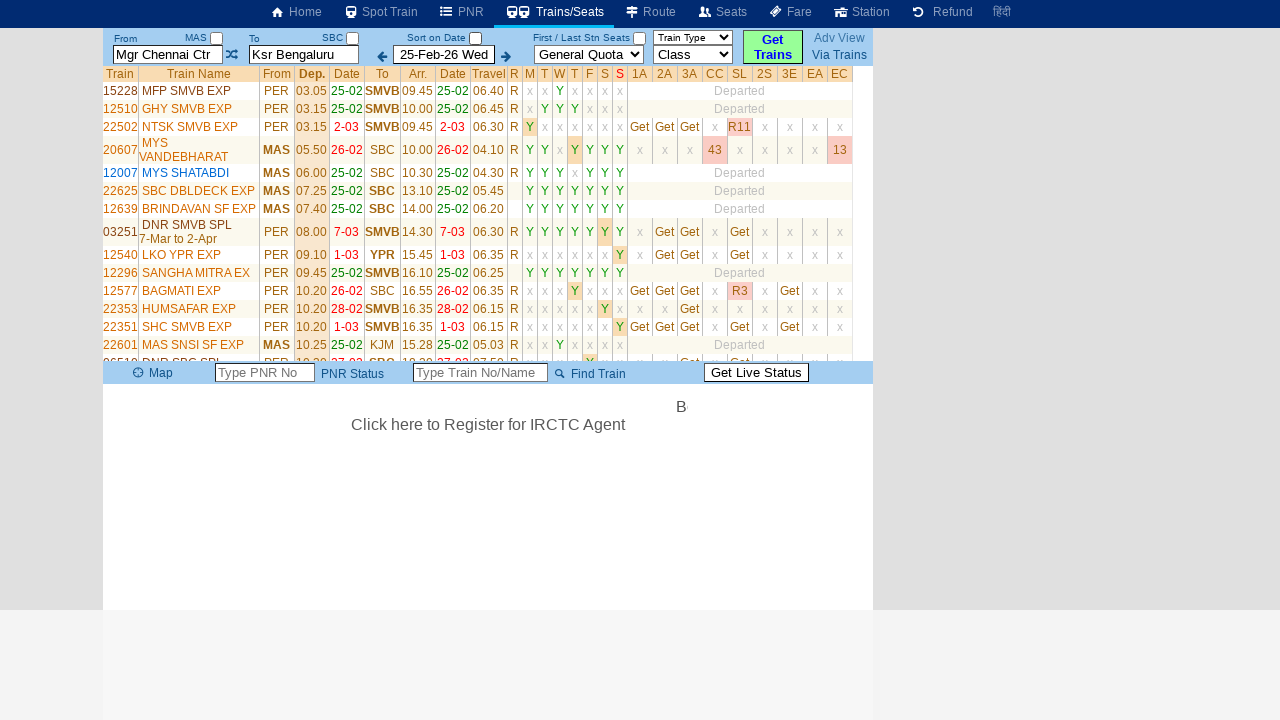

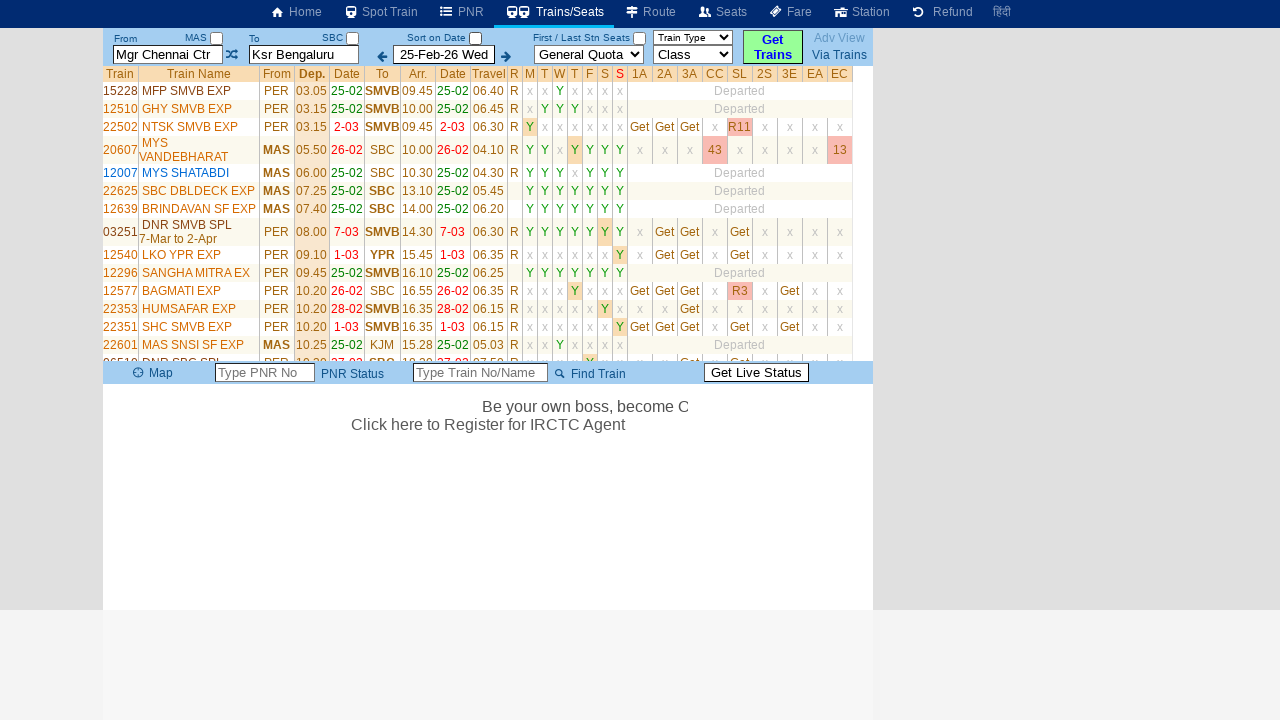